Tests clicking a button with a dynamic ID on the UI testing playground to verify handling of elements with changing identifiers

Starting URL: http://uitestingplayground.com/dynamicid

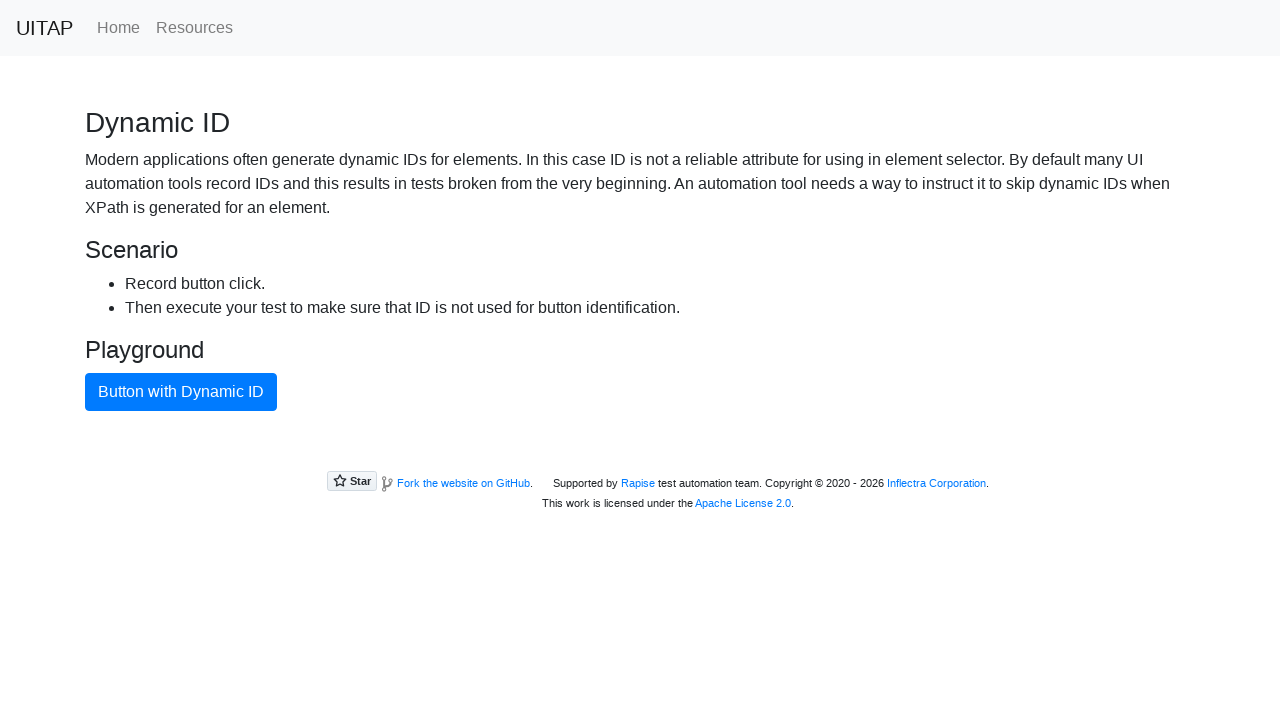

Clicked the primary button with dynamic ID on the UI testing playground at (181, 392) on .btn-primary
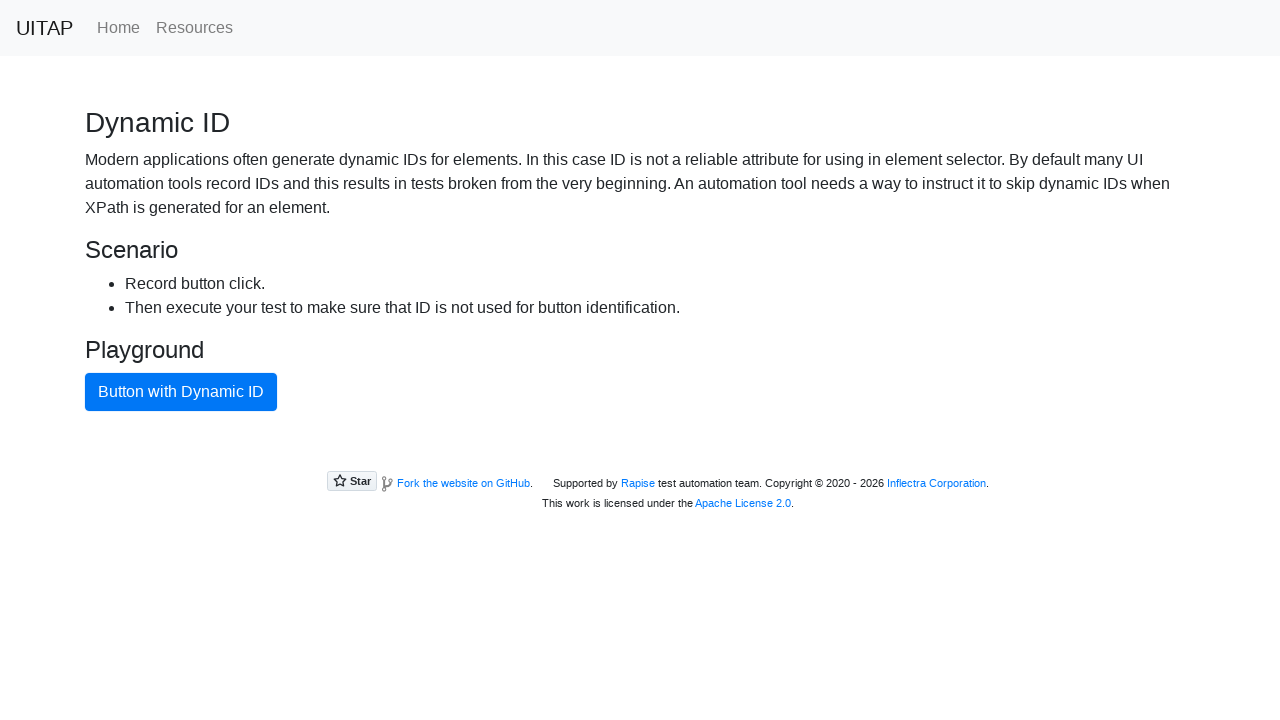

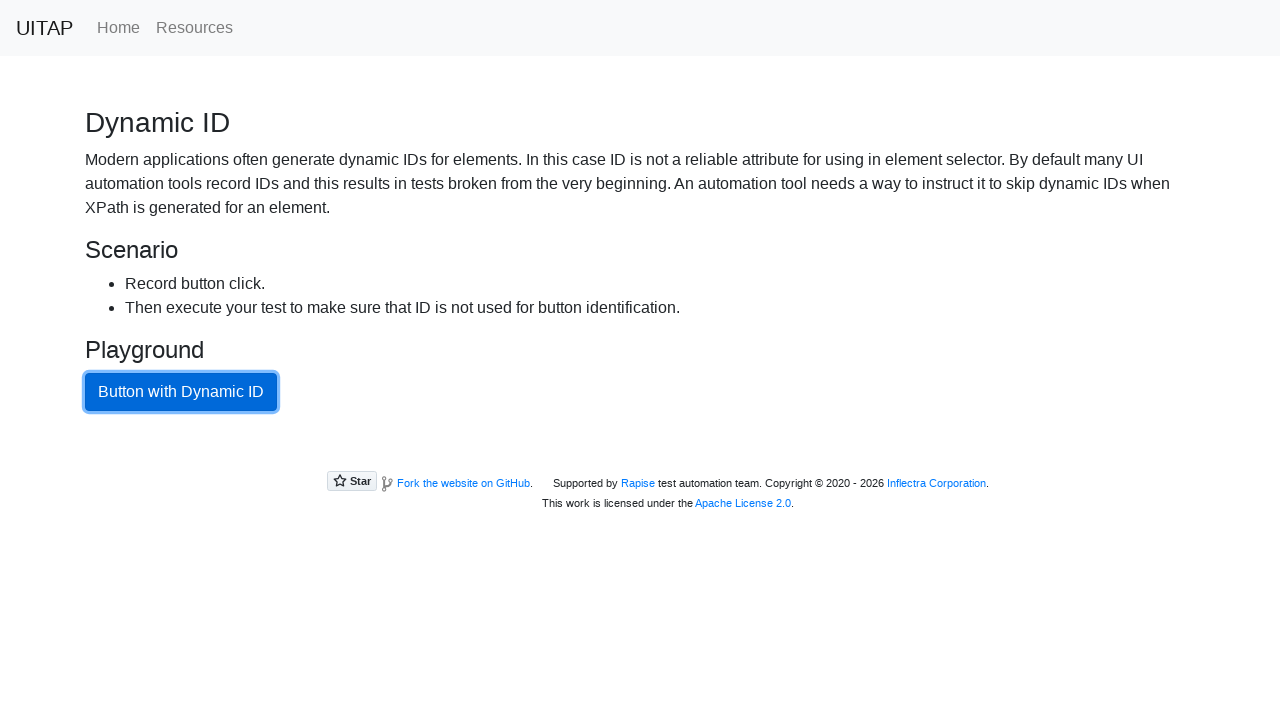